Navigates to a practice automation page, scrolls to a table element, and verifies table structure by counting rows and columns

Starting URL: https://rahulshettyacademy.com/AutomationPractice/

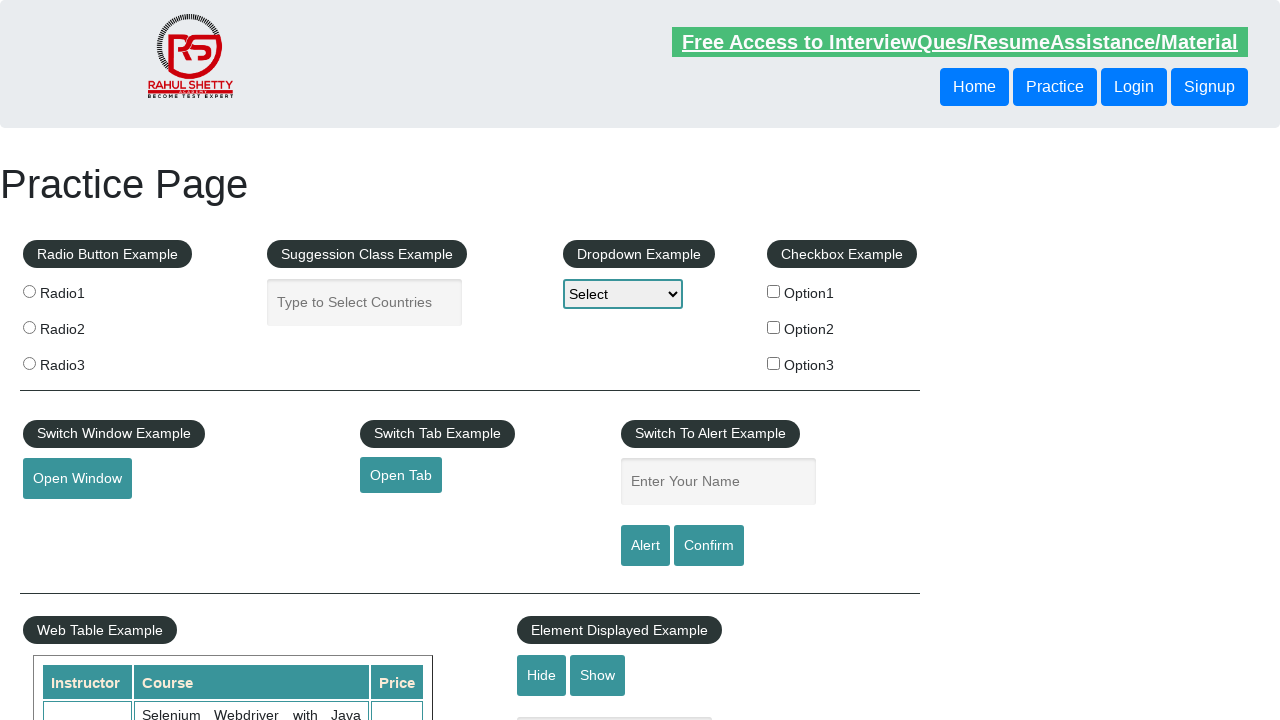

Navigated to practice automation page
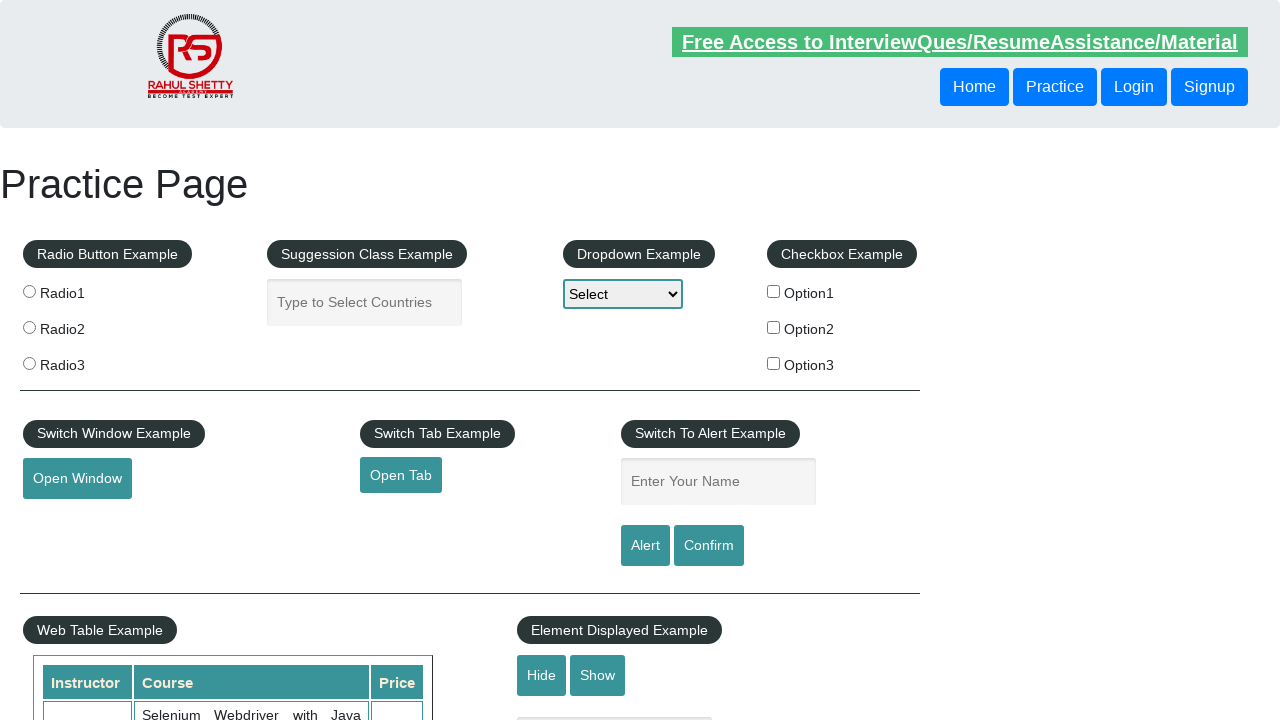

Scrolled down 550 pixels to reveal table element
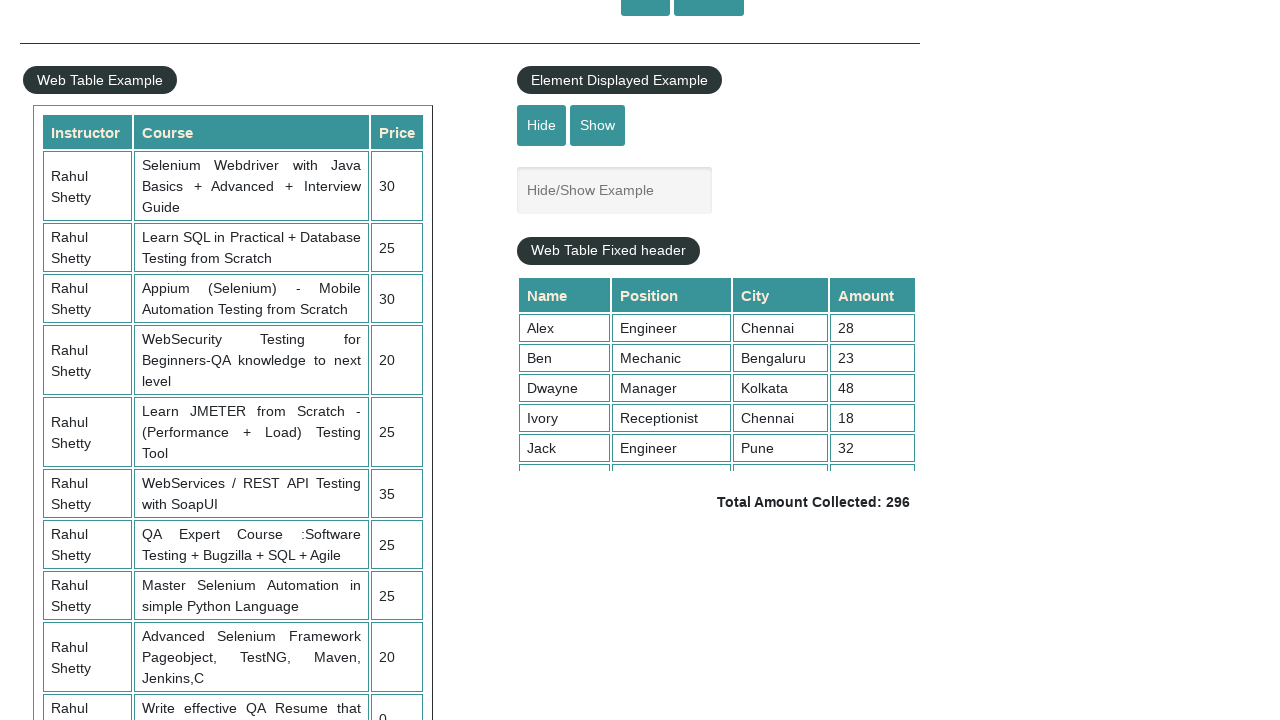

Waited for table element to be visible and loaded
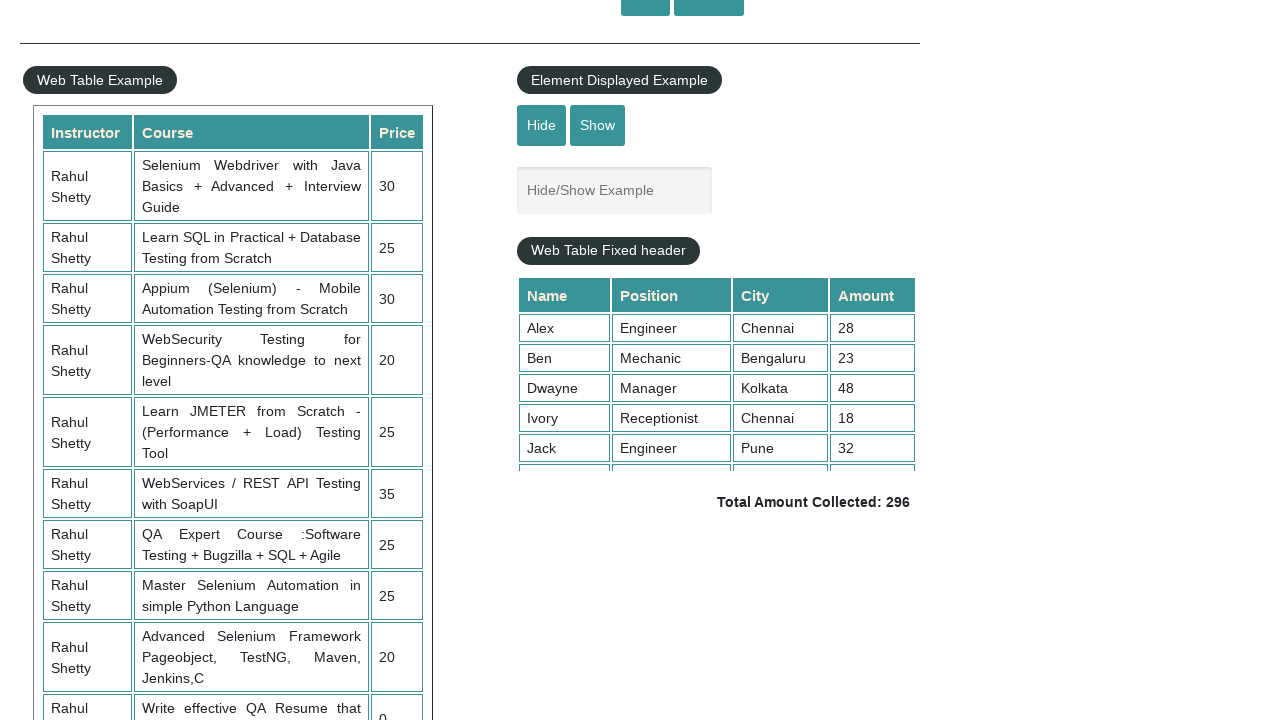

Retrieved all rows from the table
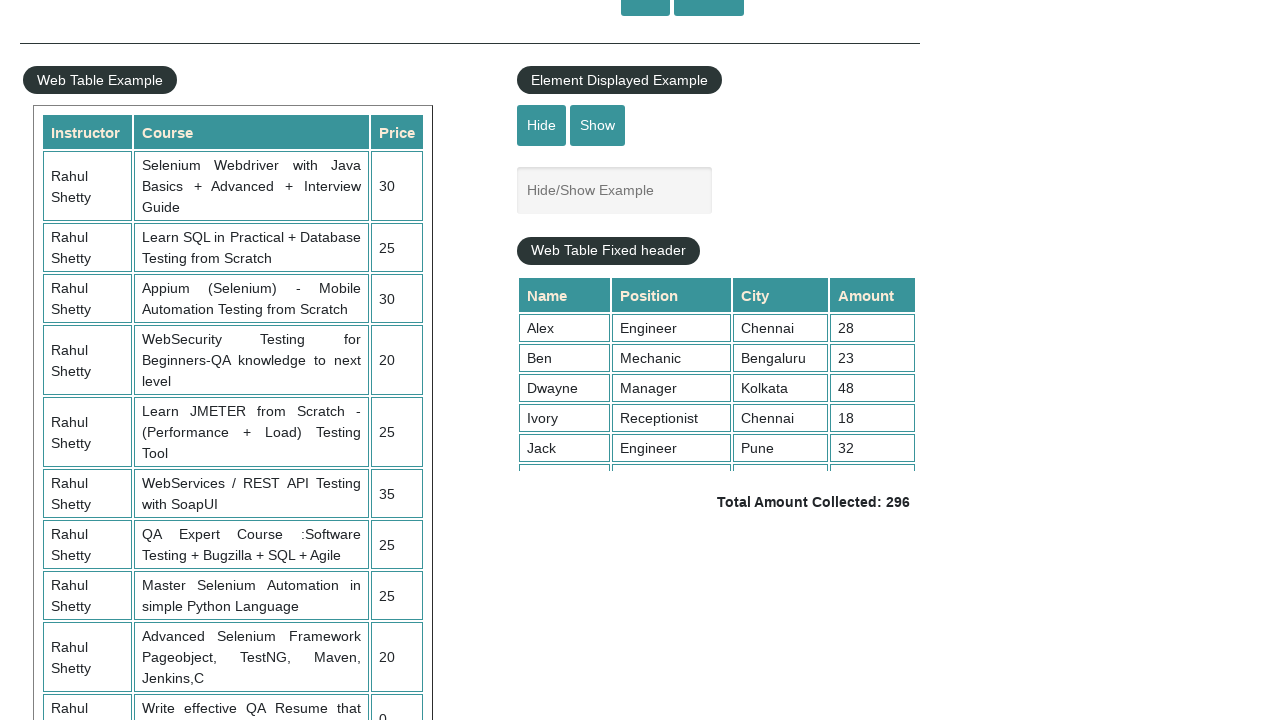

Retrieved all column headers from the first row
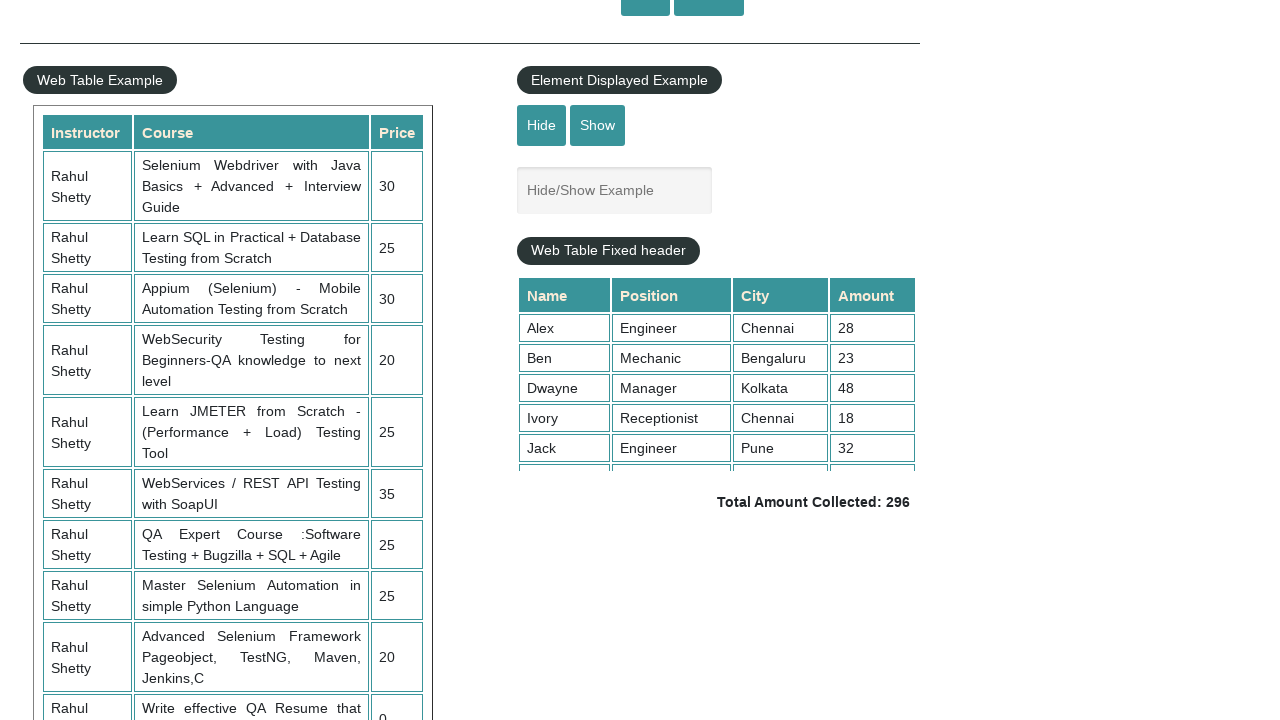

Counted 11 rows in the table
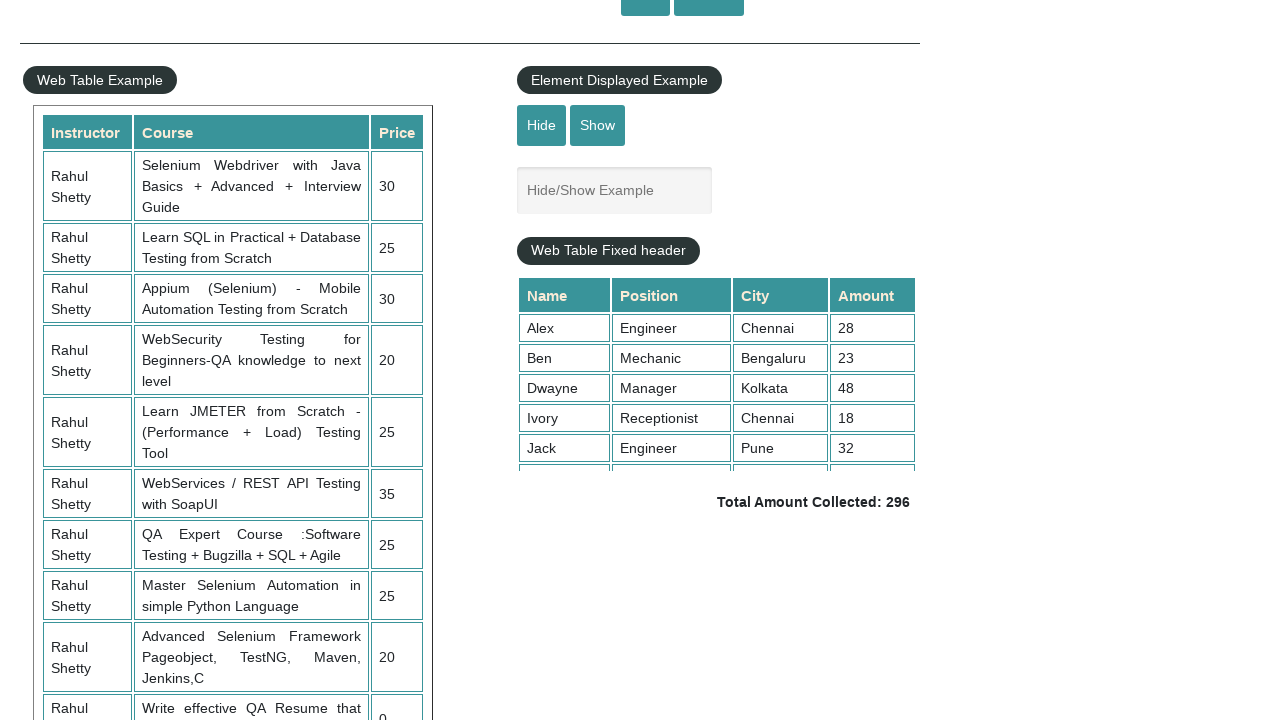

Counted 3 columns in the table
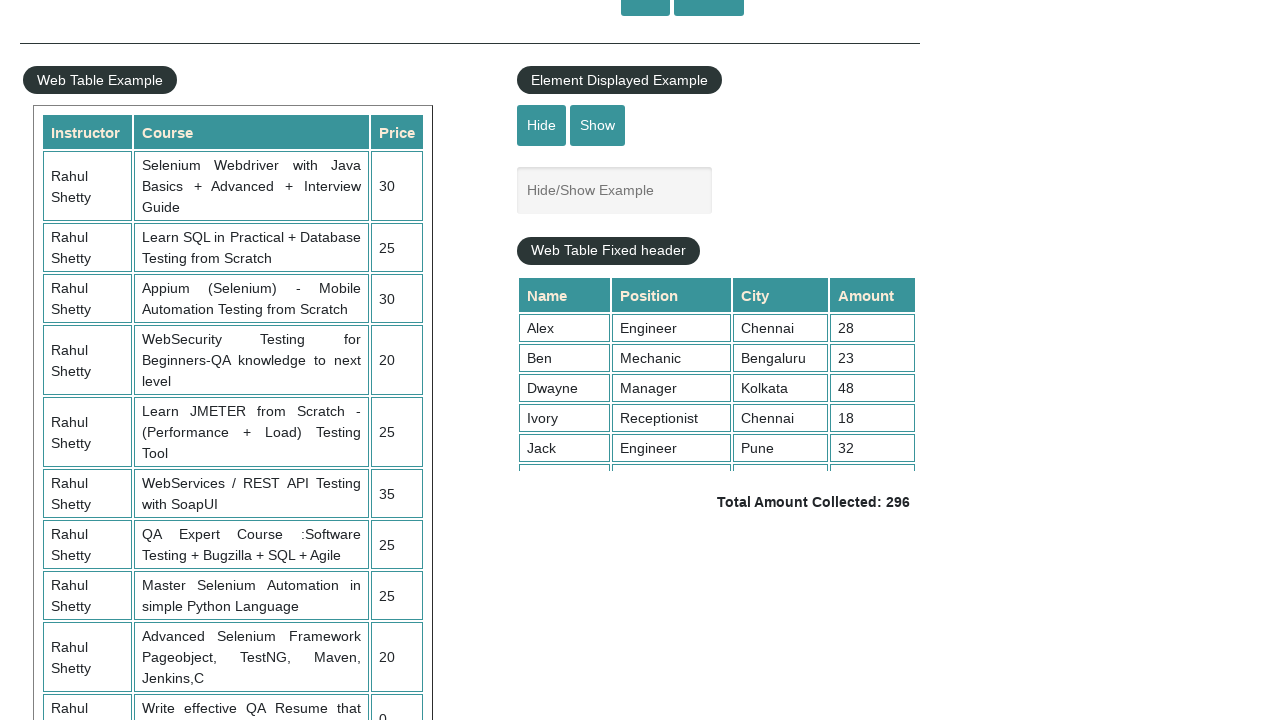

Retrieved all cells from the third row of the table
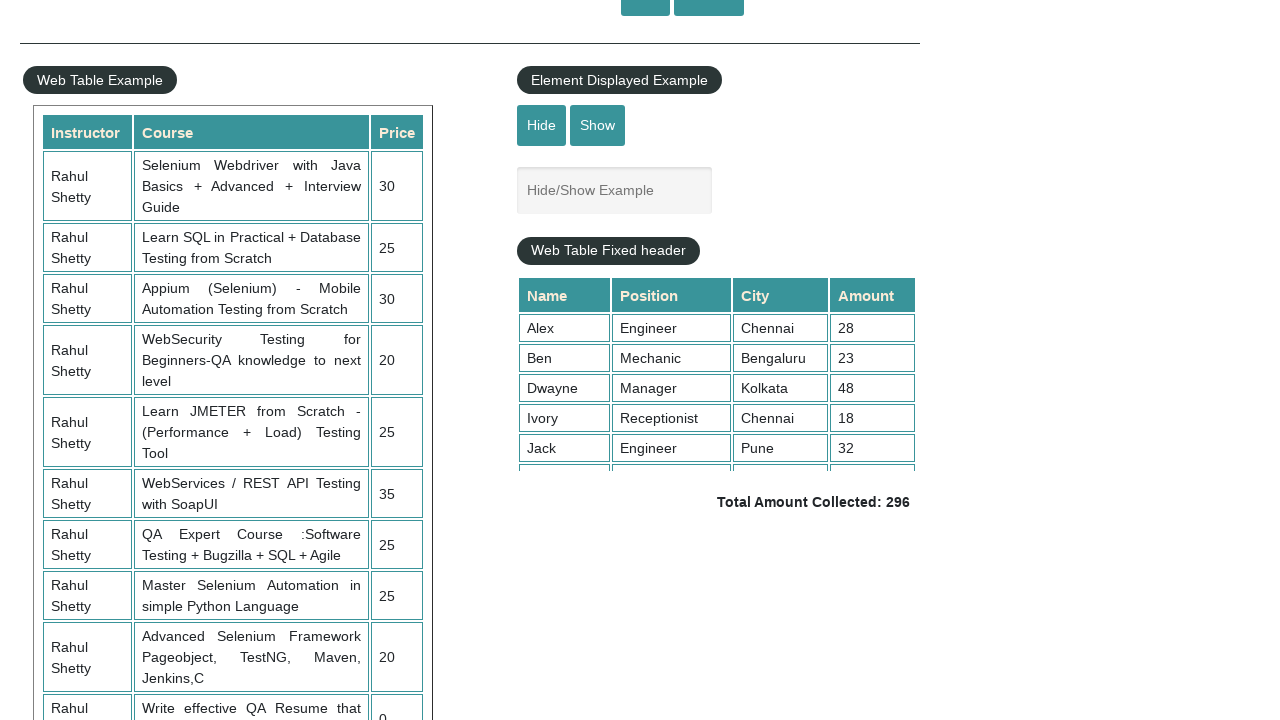

Starting to extract and display second row cell data
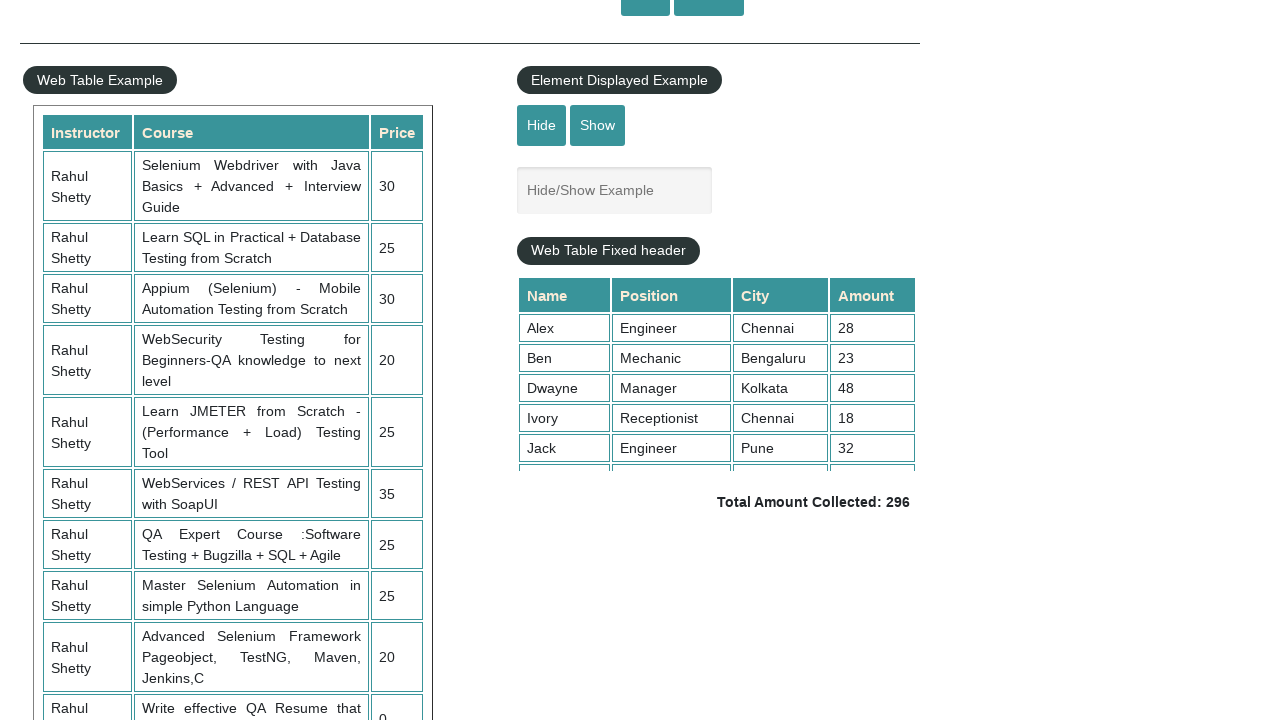

Extracted cell data: 'Rahul Shetty'
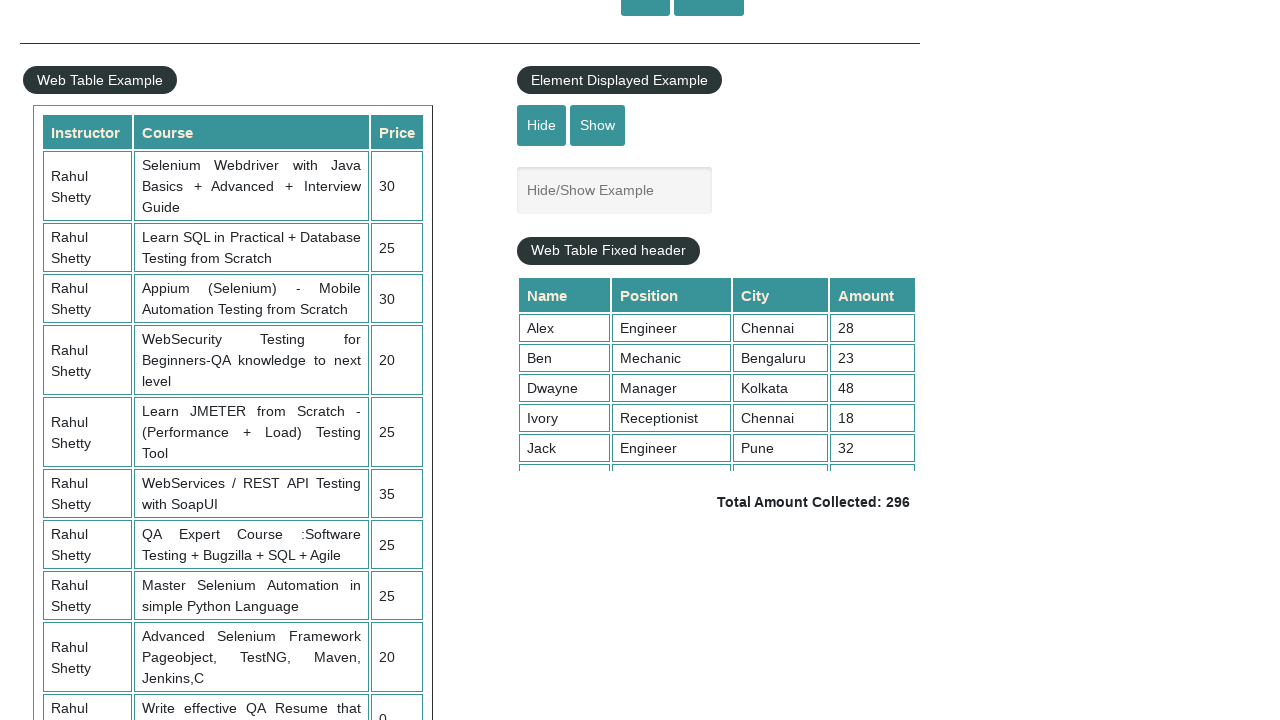

Extracted cell data: 'Learn SQL in Practical + Database Testing from Scratch'
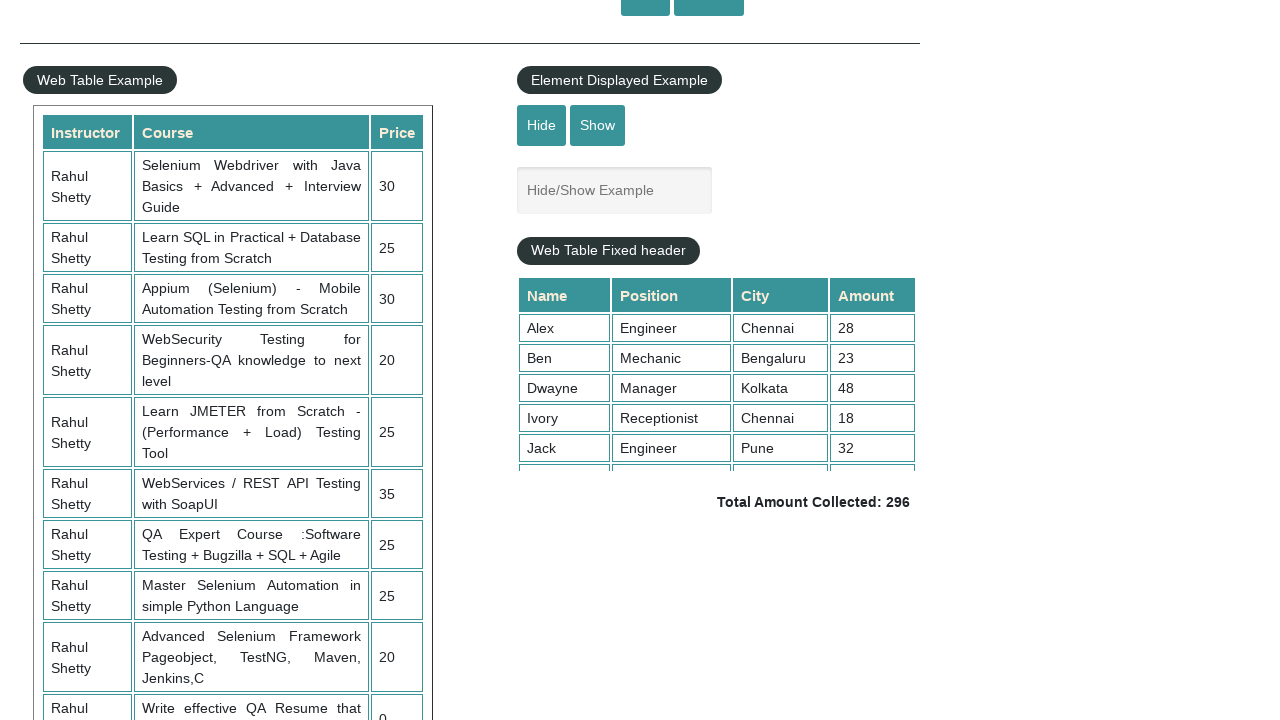

Extracted cell data: '25'
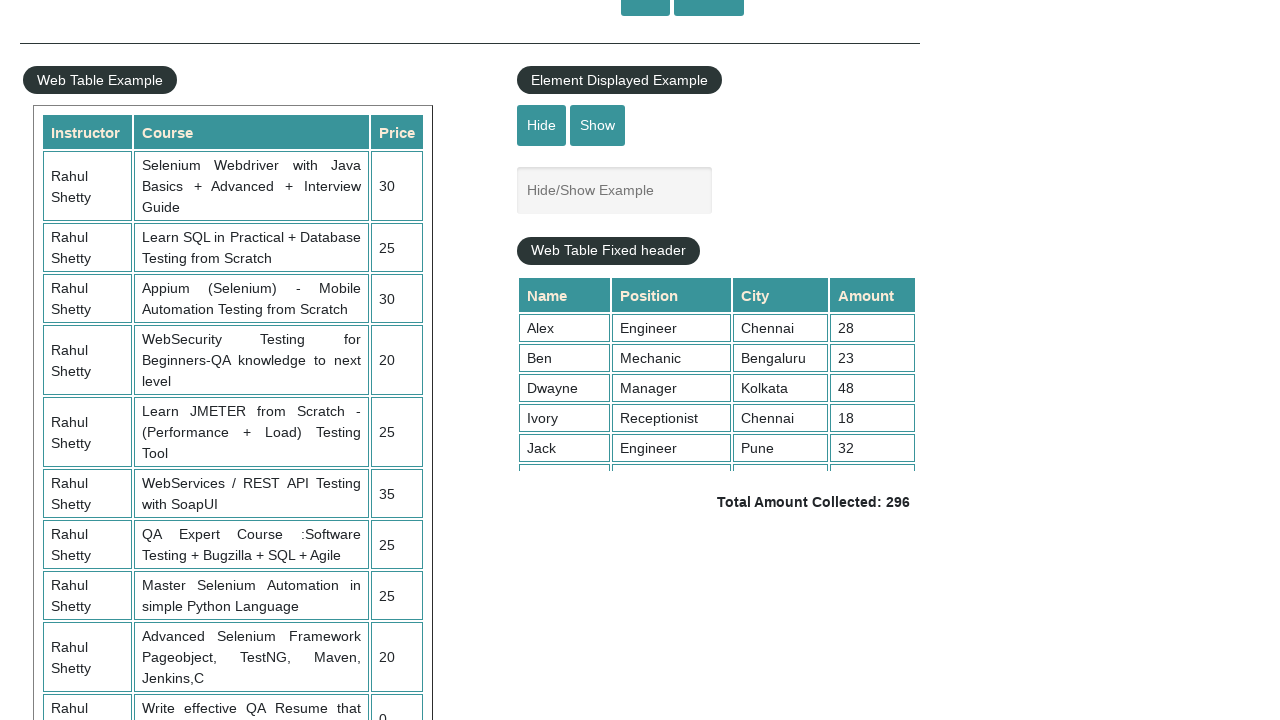

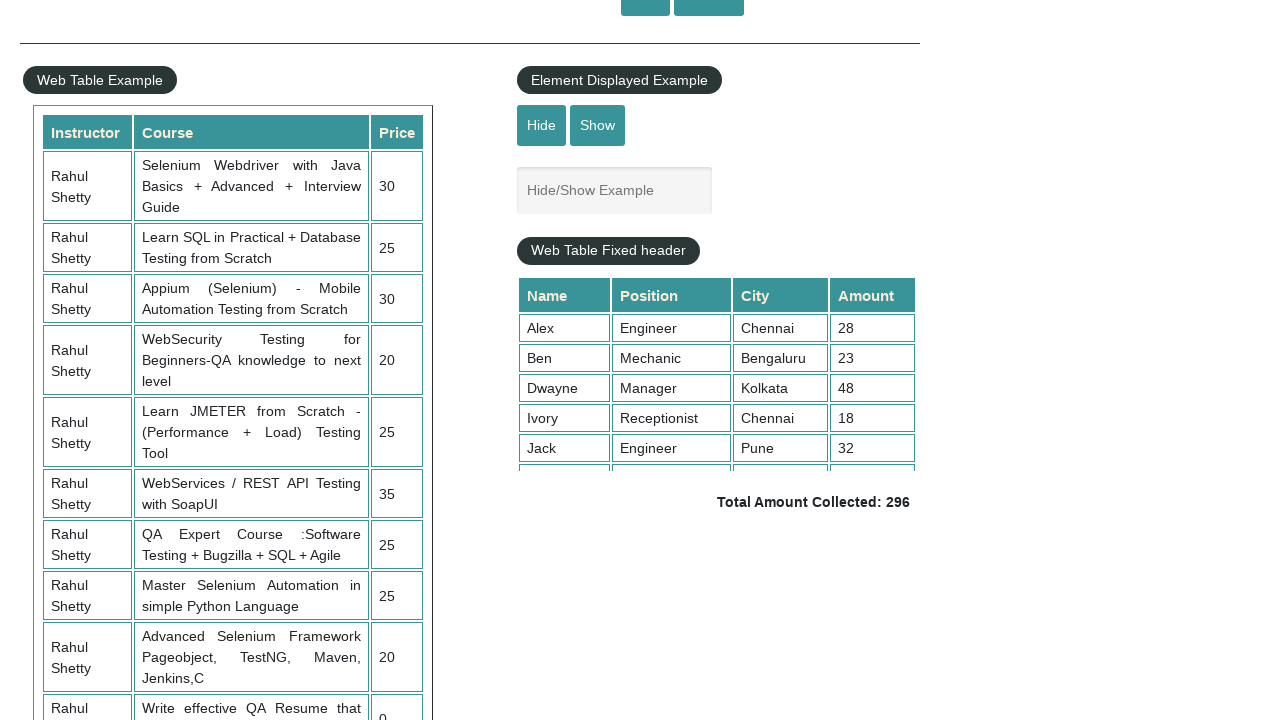